Tests an e-commerce vegetable shopping flow by adding multiple items to cart, proceeding to checkout, and applying a promo code

Starting URL: https://rahulshettyacademy.com/seleniumPractise

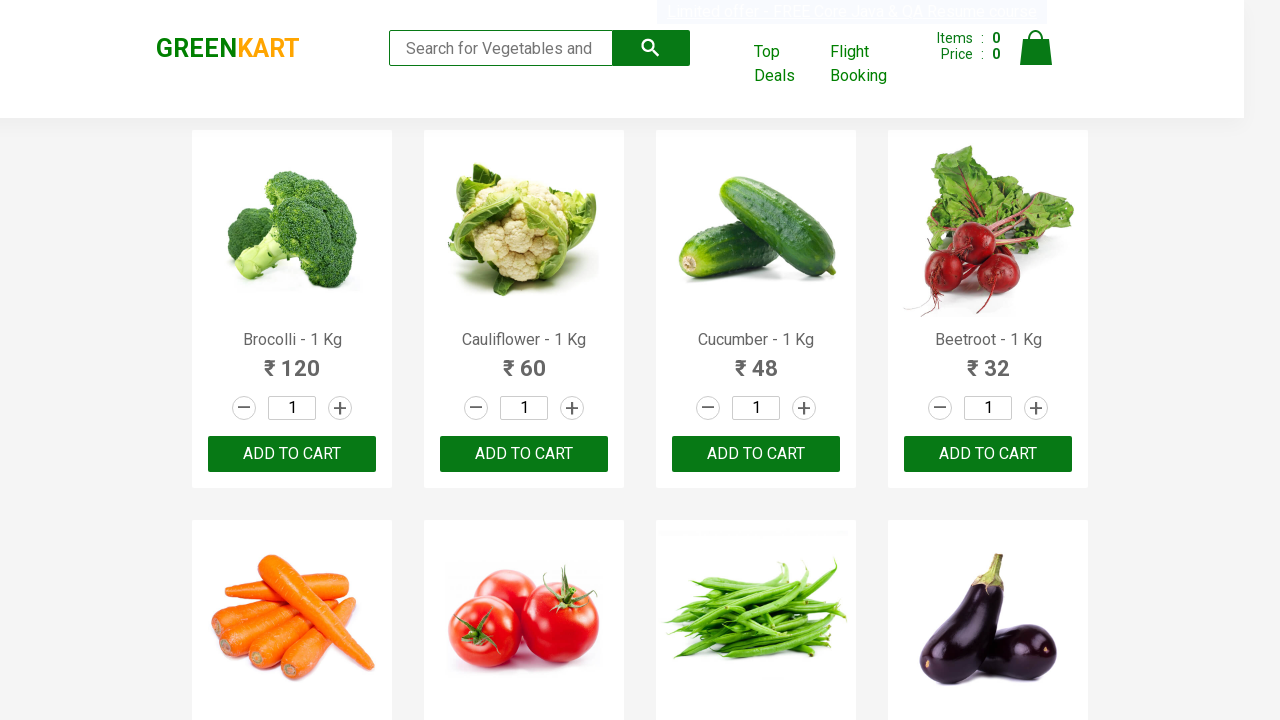

Waited for product names to load
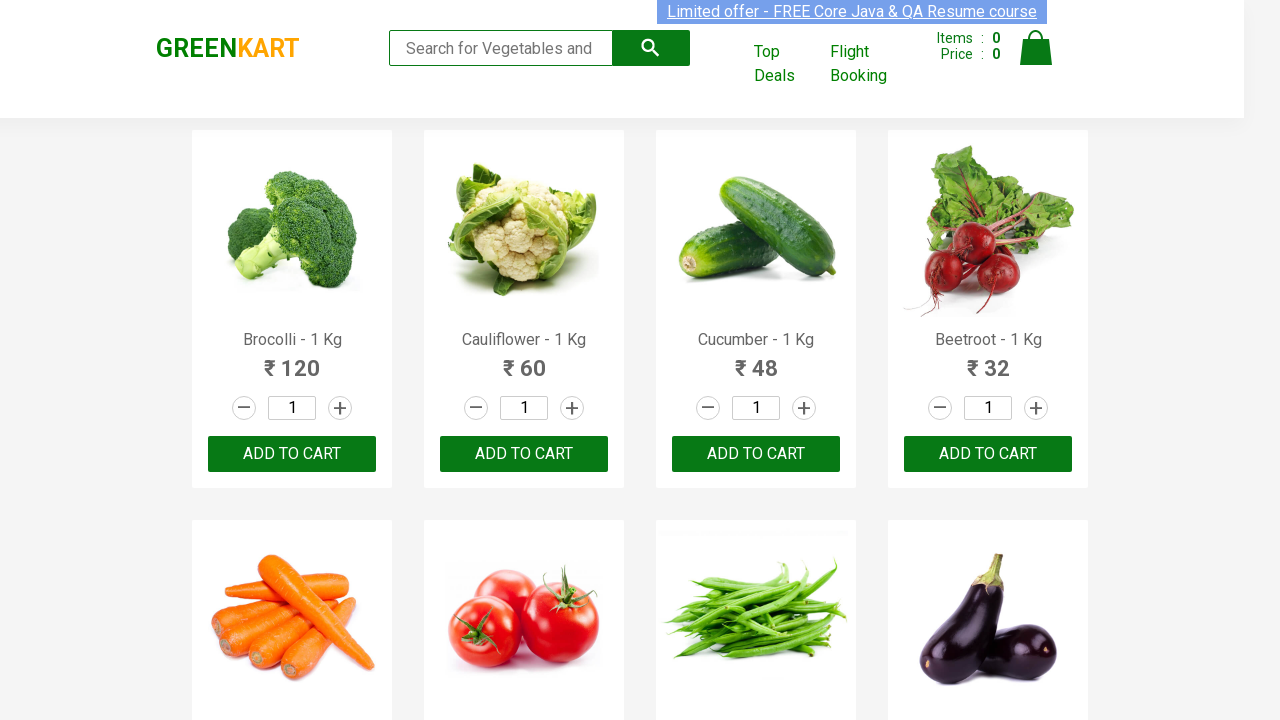

Retrieved all product name elements
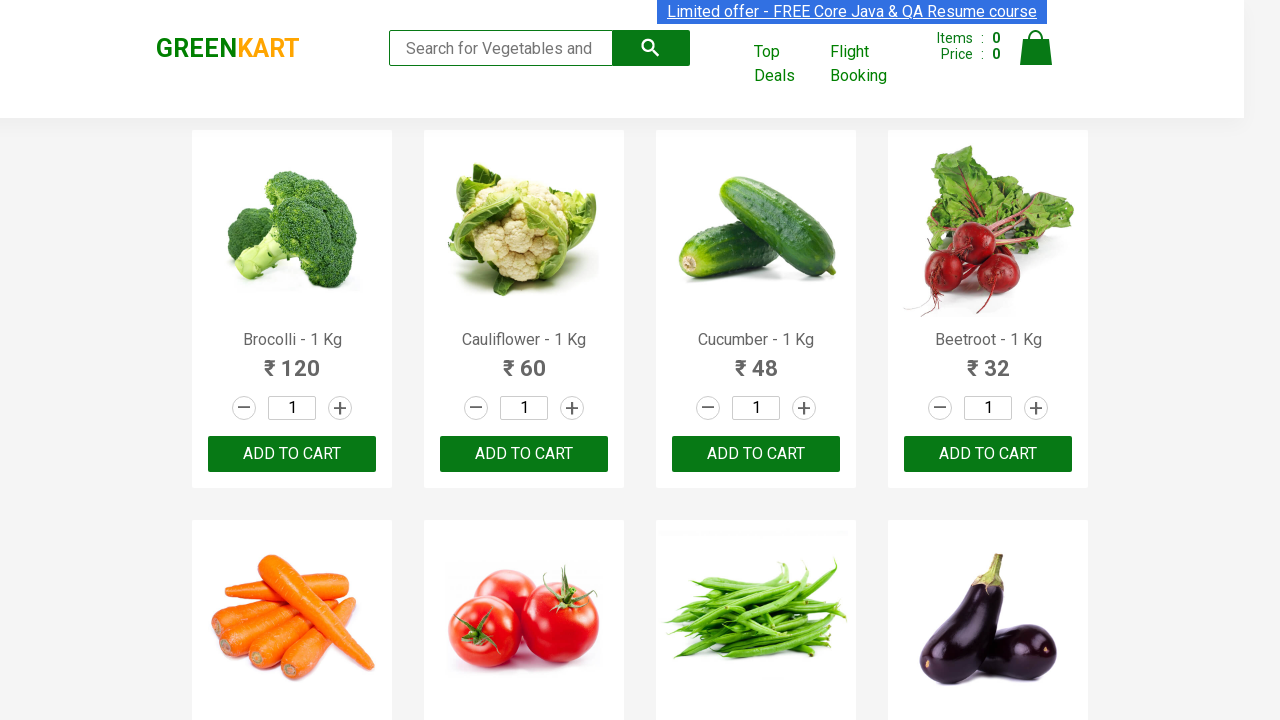

Retrieved all add to cart buttons
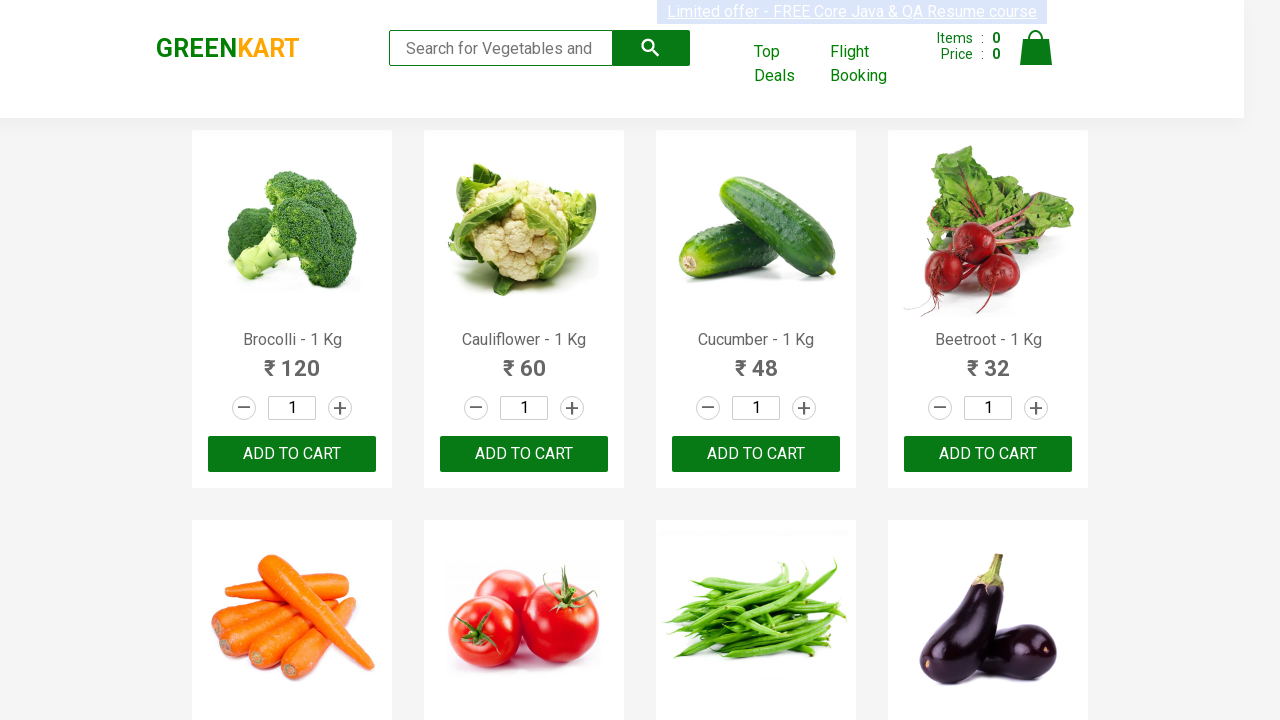

Clicked add to cart button for Brocolli at (292, 454) on div.product-action button >> nth=0
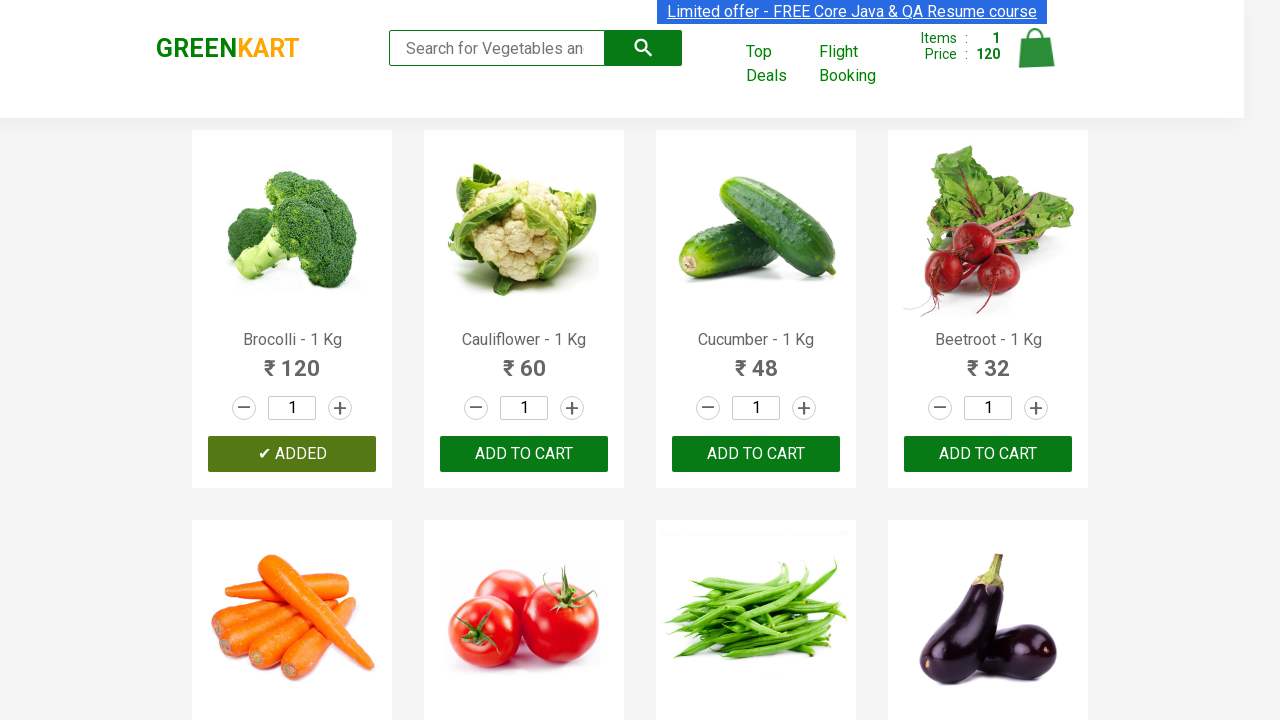

Waited 500ms after adding Brocolli to cart
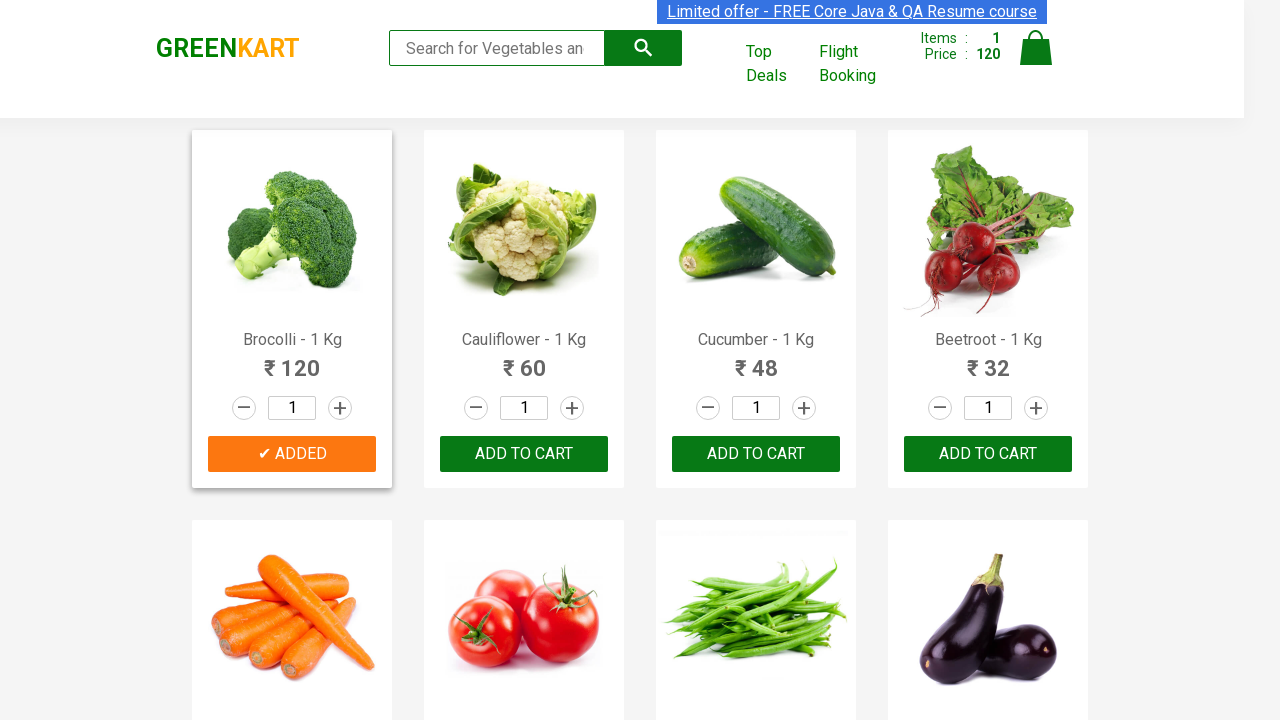

Clicked add to cart button for Beetroot at (988, 454) on div.product-action button >> nth=3
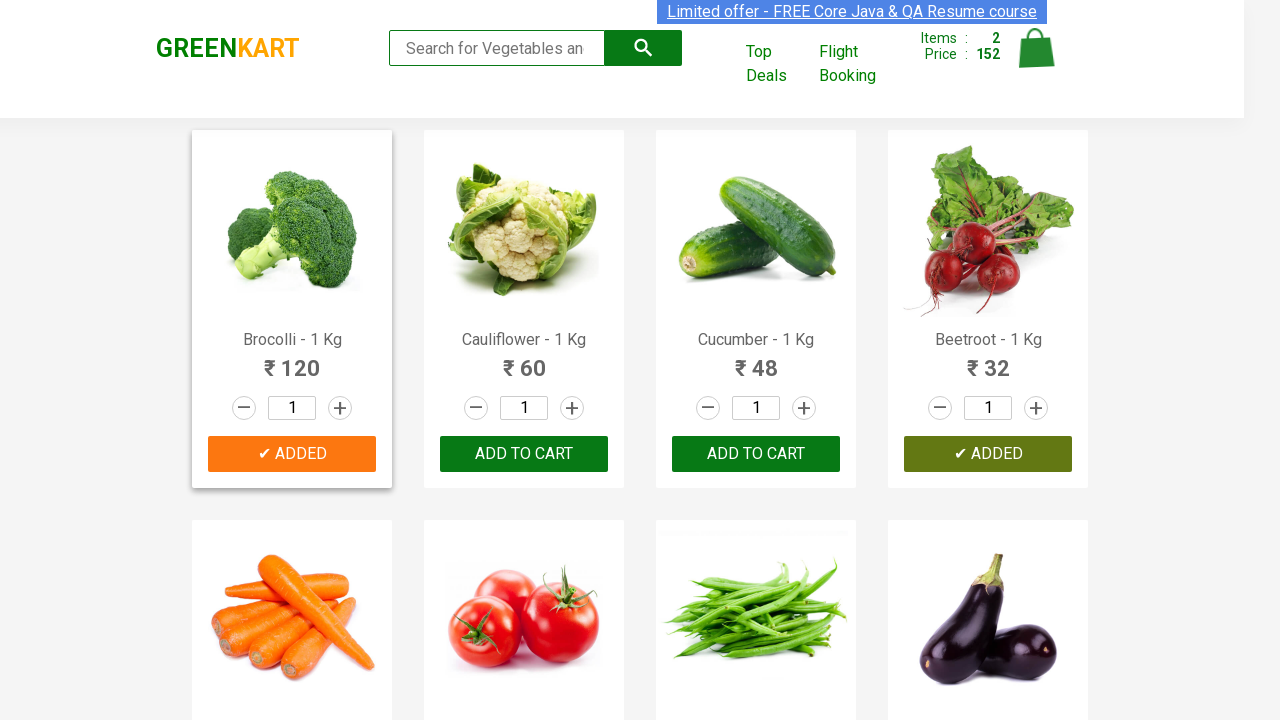

Waited 500ms after adding Beetroot to cart
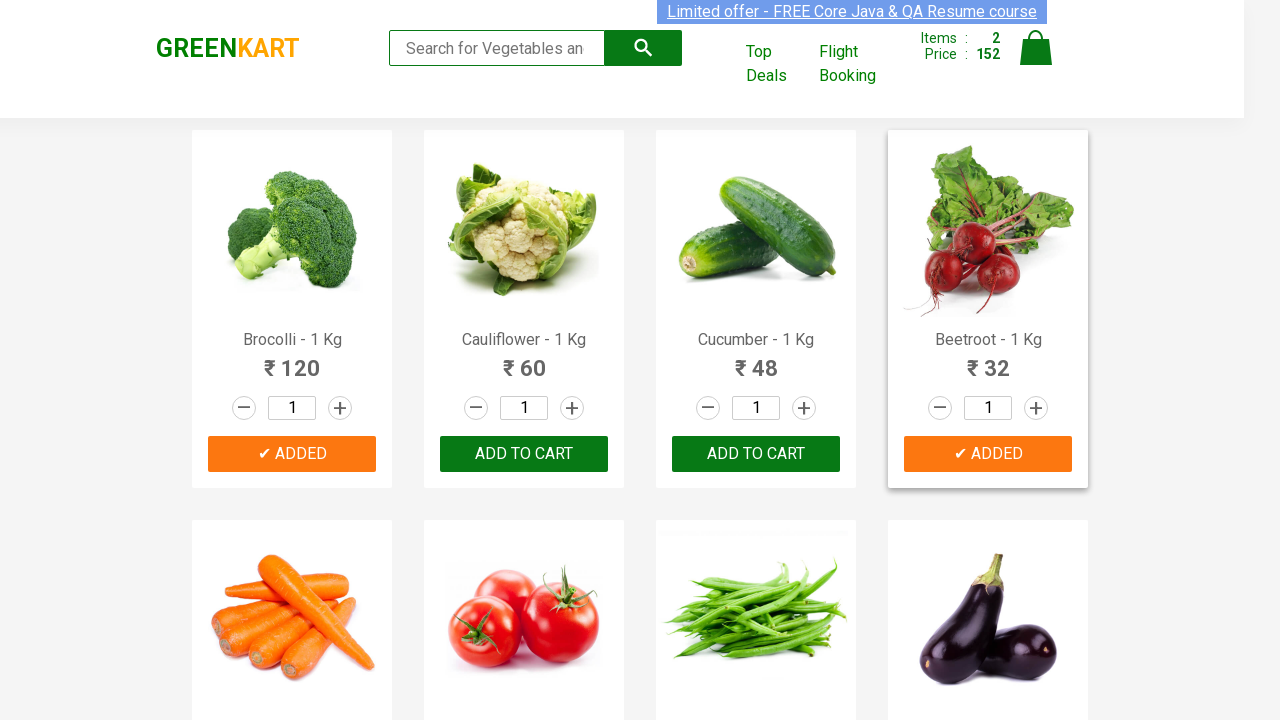

Clicked add to cart button for Carrot at (292, 360) on div.product-action button >> nth=4
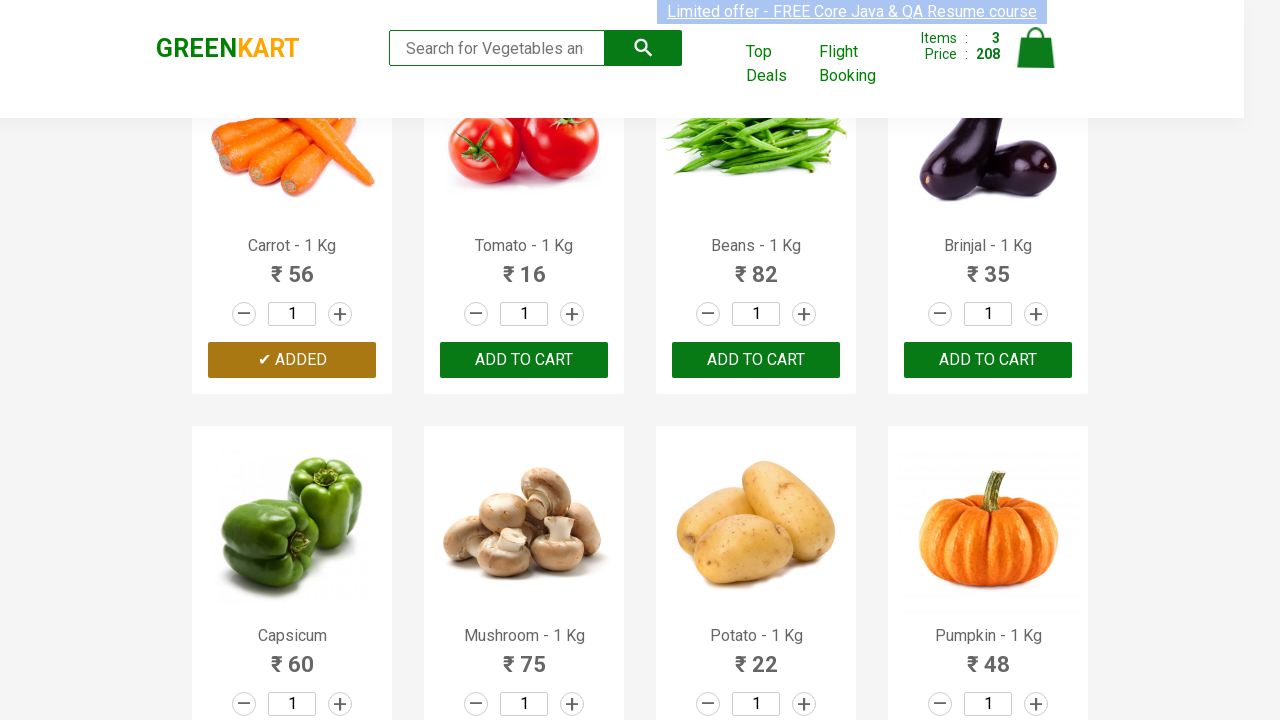

Waited 500ms after adding Carrot to cart
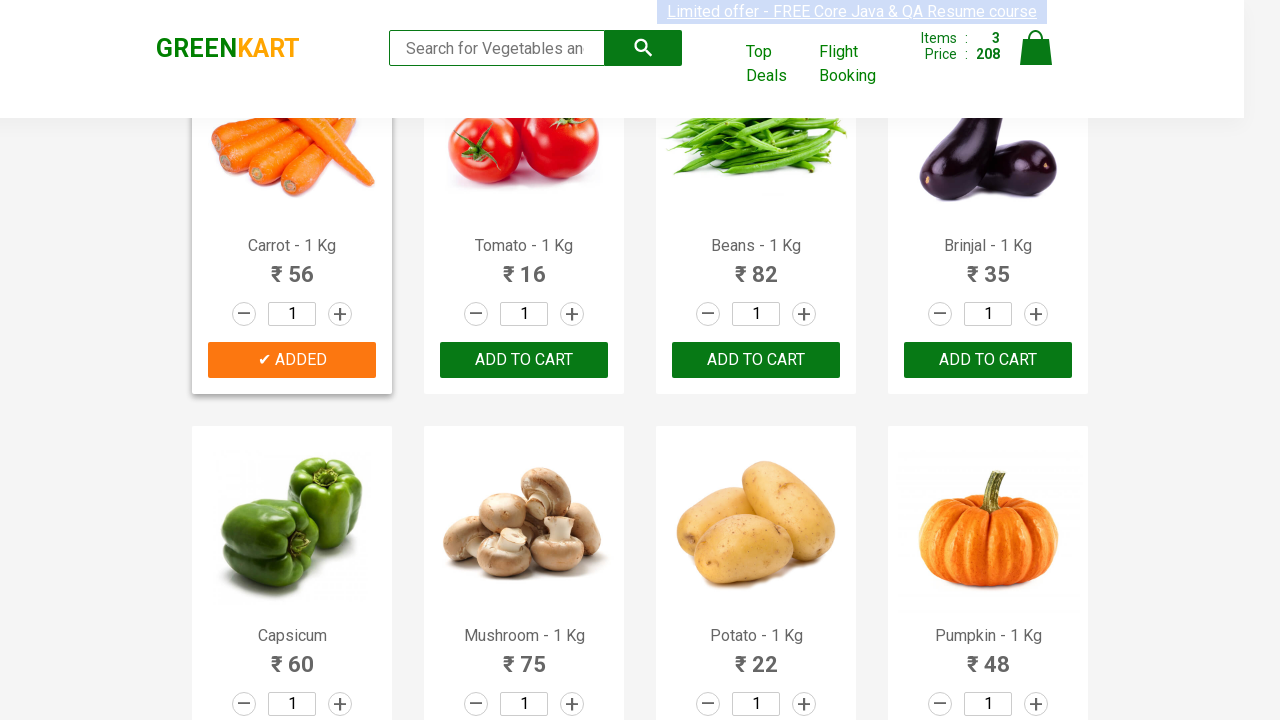

Clicked add to cart button for Tomato at (524, 360) on div.product-action button >> nth=5
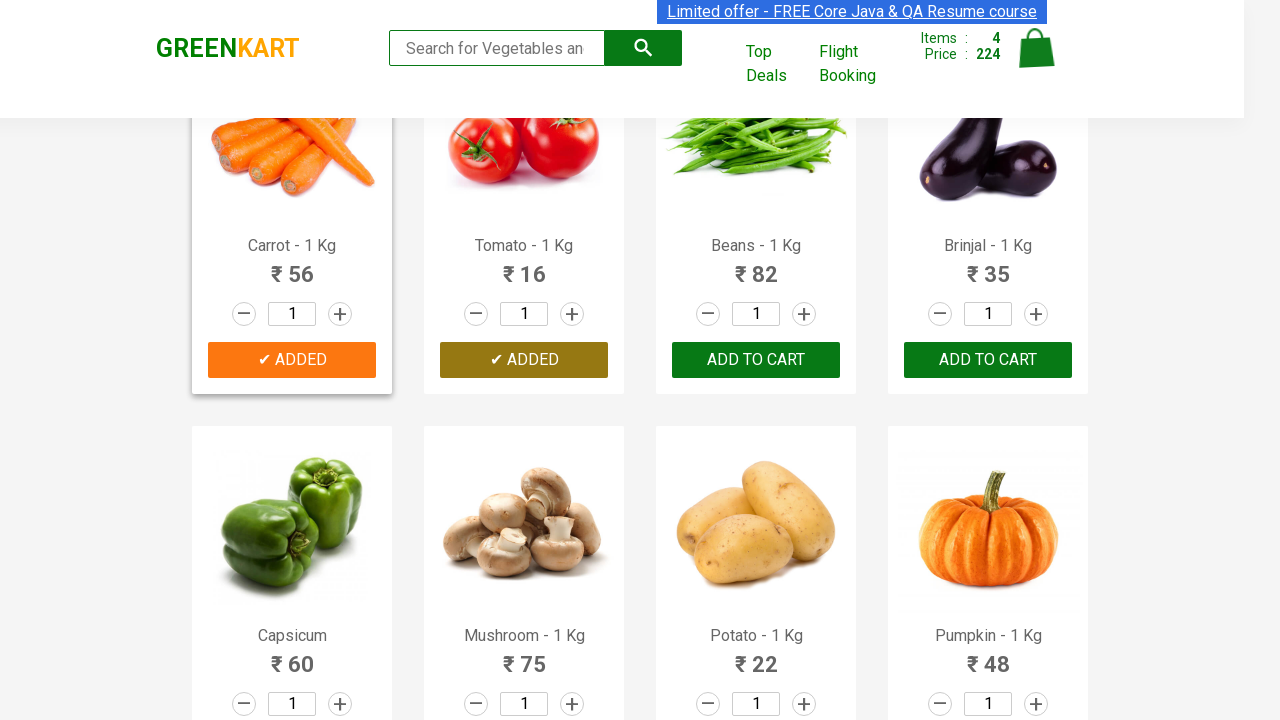

Waited 500ms after adding Tomato to cart
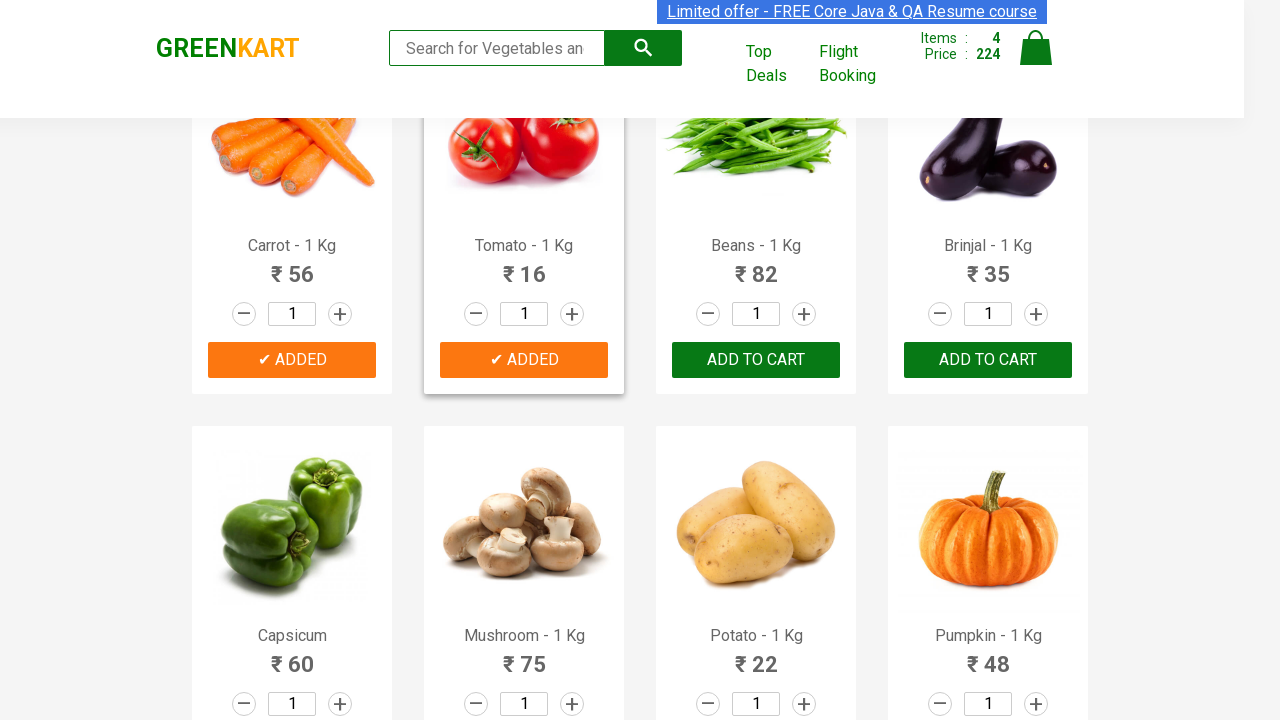

Clicked add to cart button for Beans at (756, 360) on div.product-action button >> nth=6
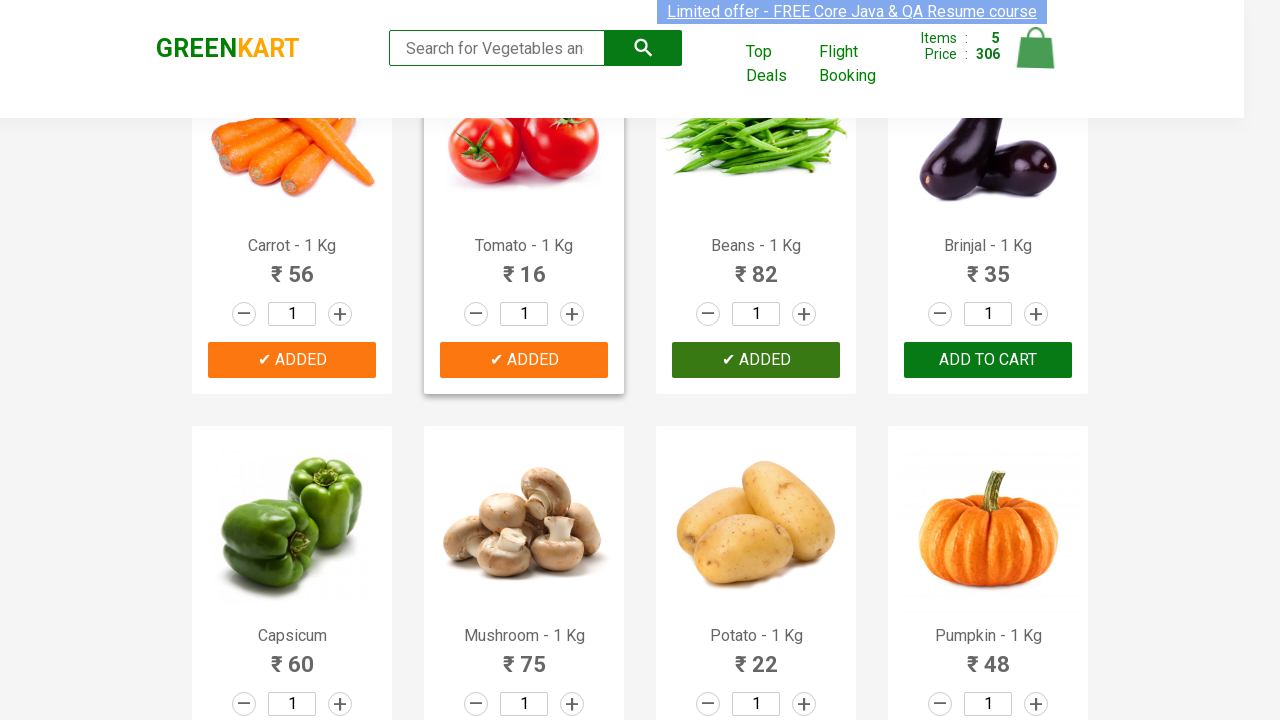

Waited 500ms after adding Beans to cart
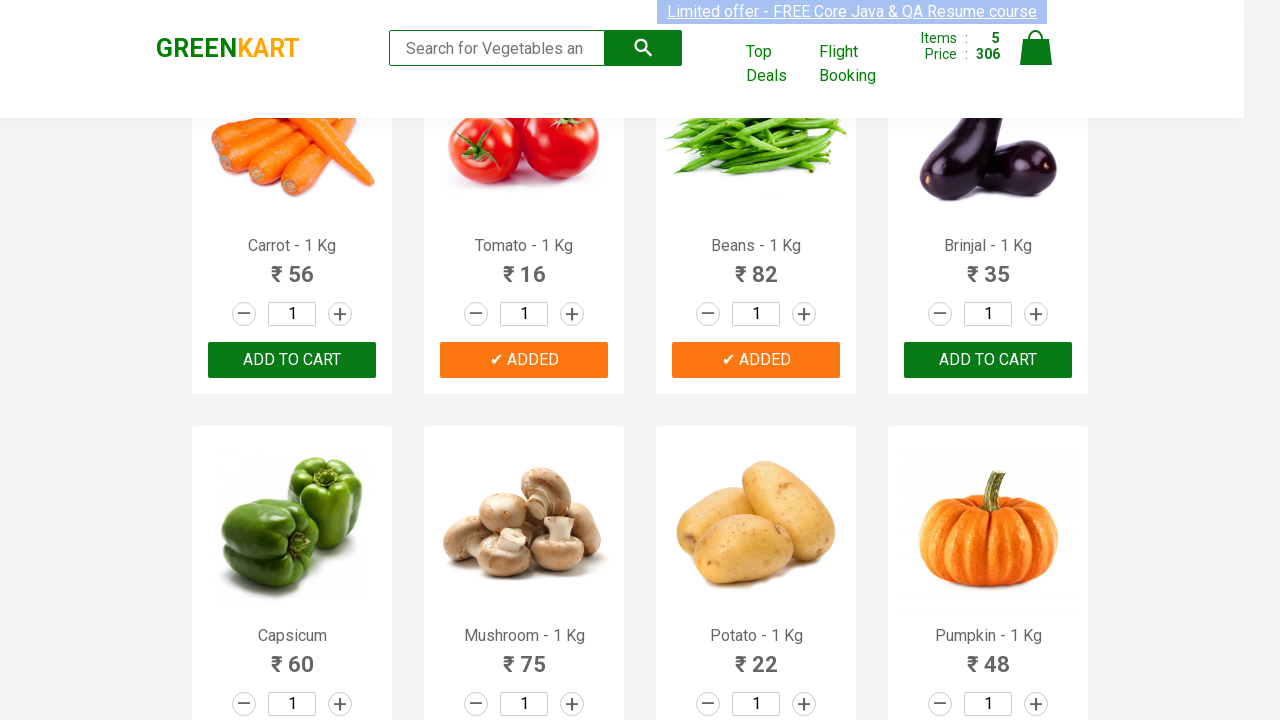

Clicked on cart icon to view cart at (1036, 48) on img[alt='Cart']
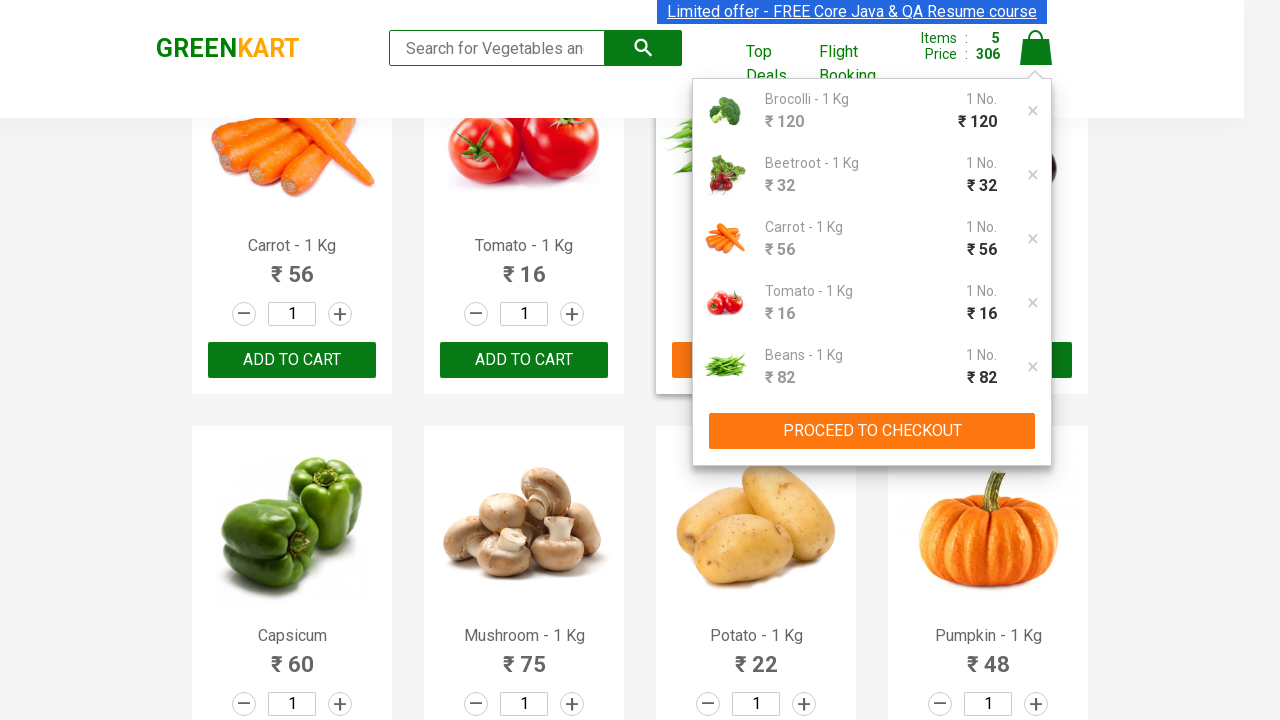

Clicked PROCEED TO CHECKOUT button at (872, 431) on button:has-text('PROCEED TO CHECKOUT')
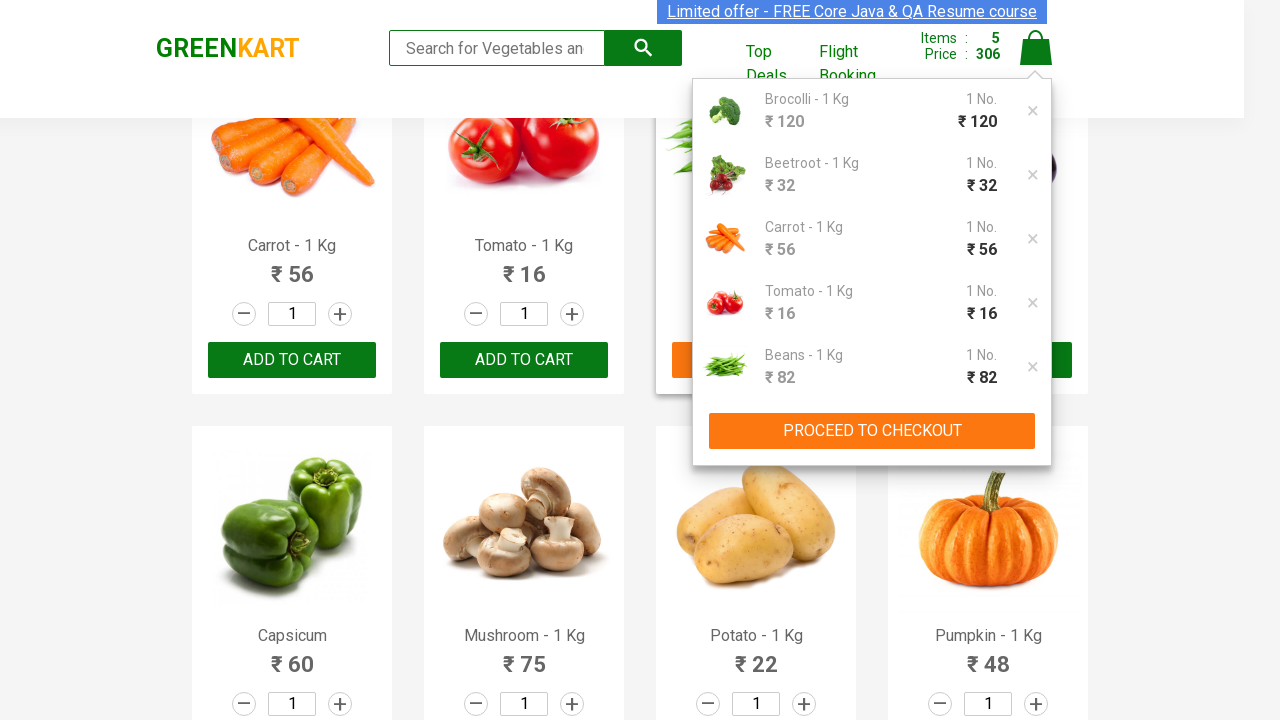

Waited for promo code input field to appear
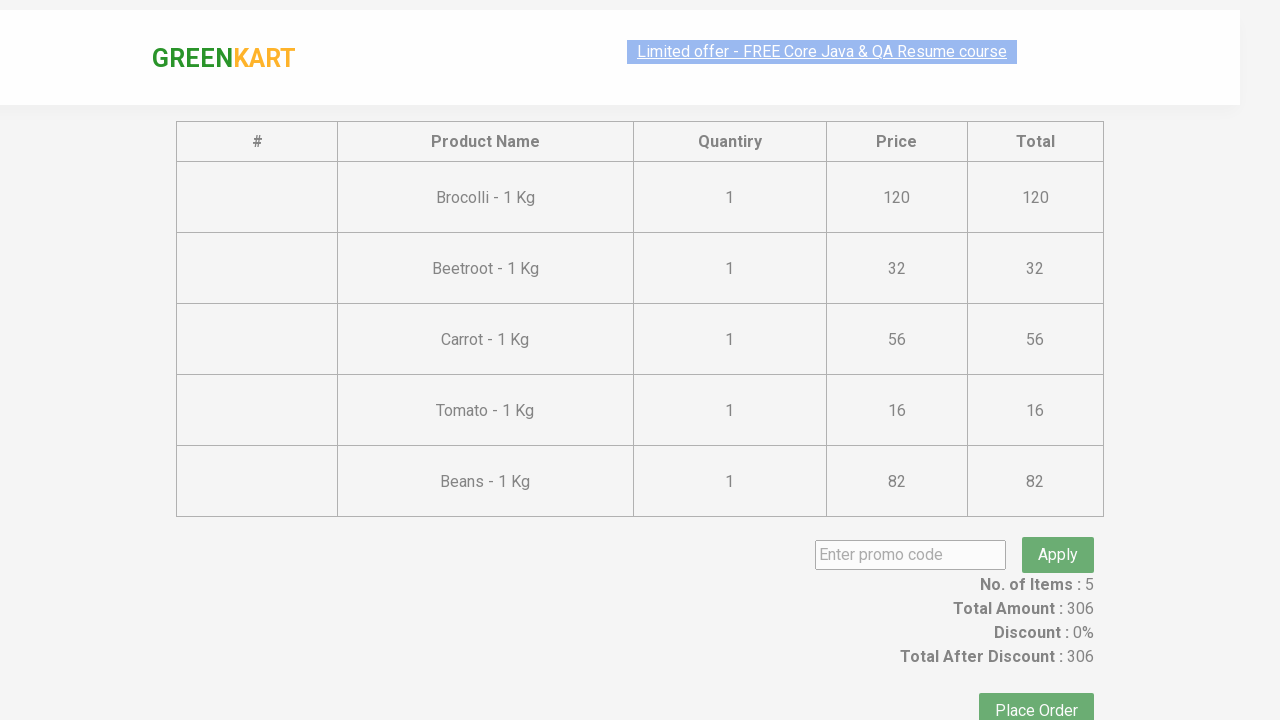

Filled promo code field with 'rahulshettyacademy' on input.promoCode
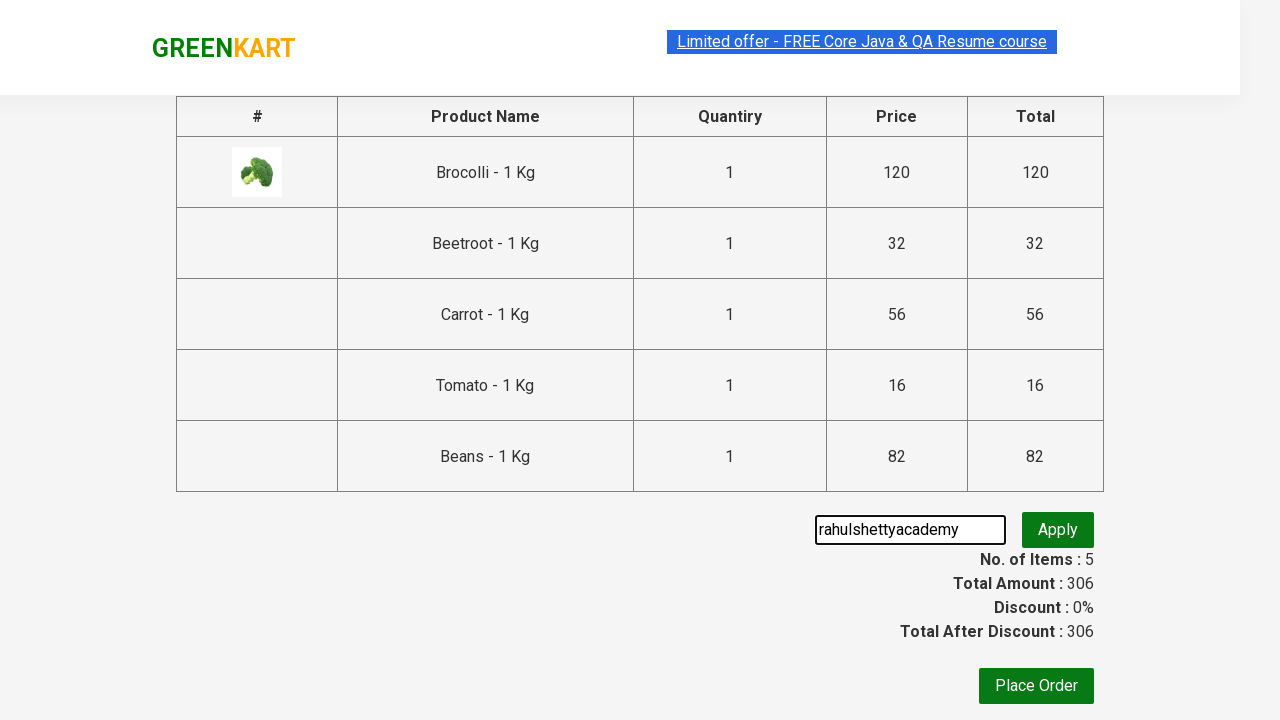

Clicked promo code apply button at (1058, 530) on .promoBtn
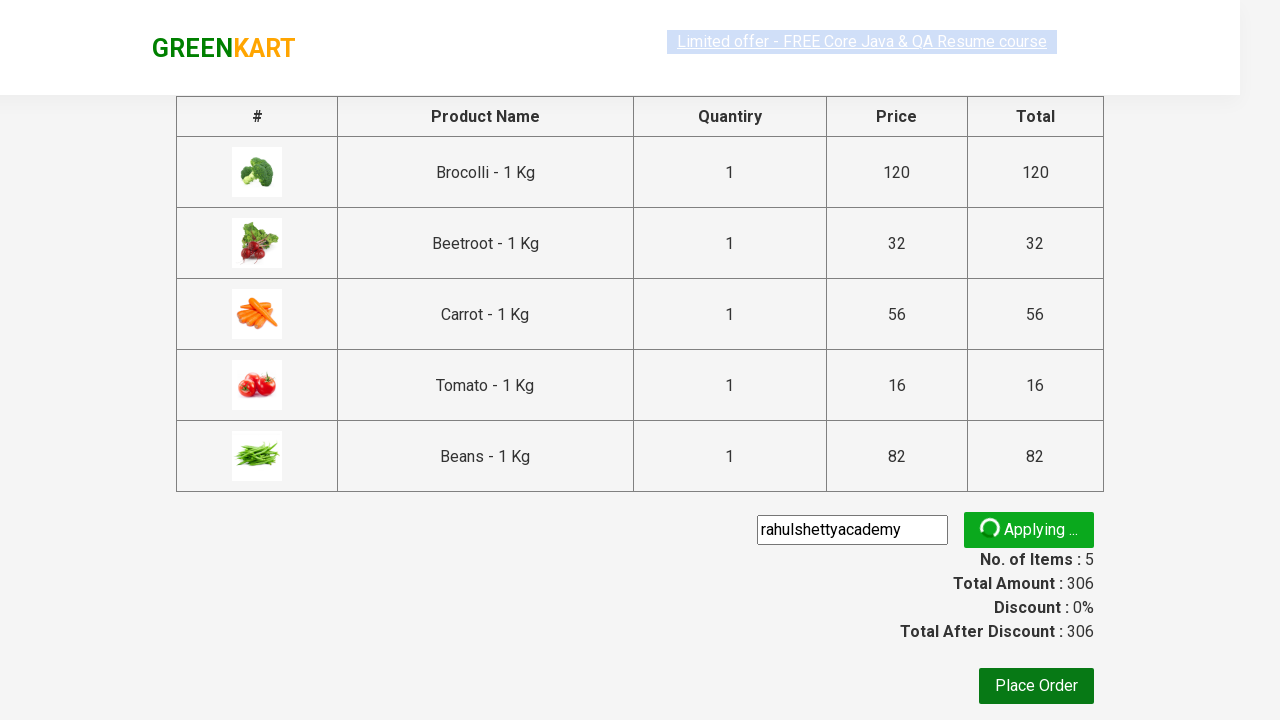

Promo code validation message appeared
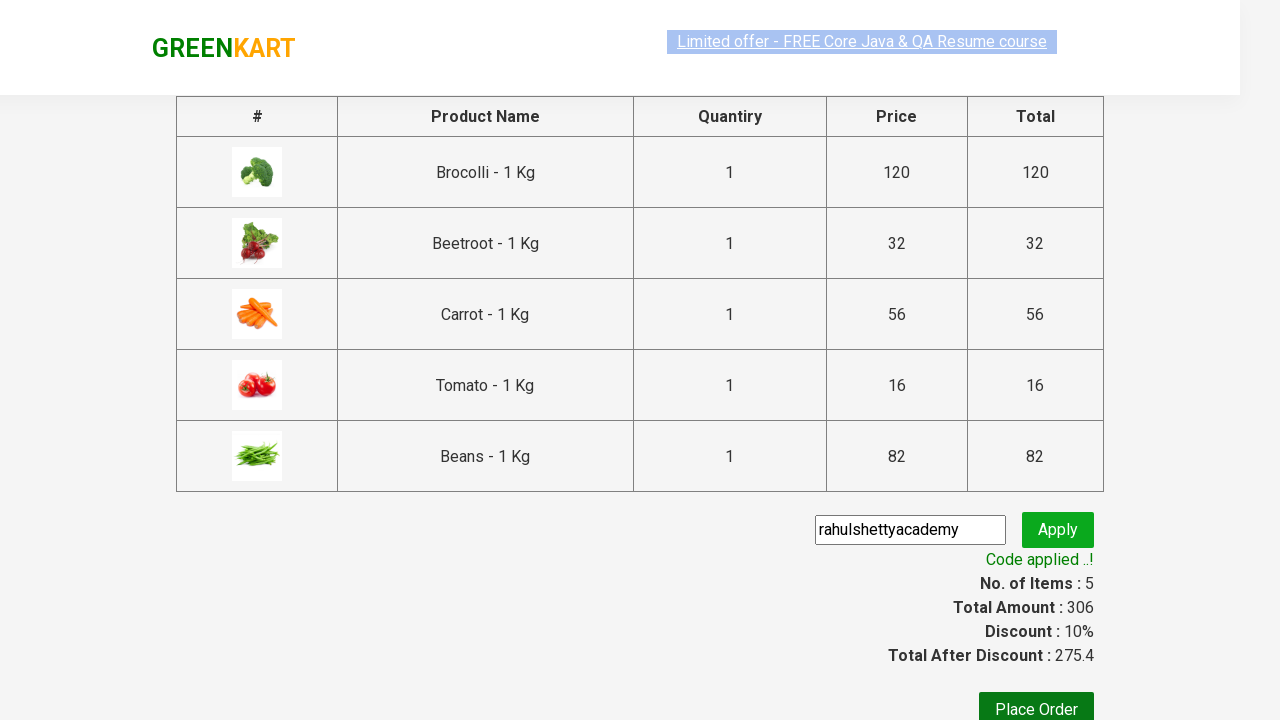

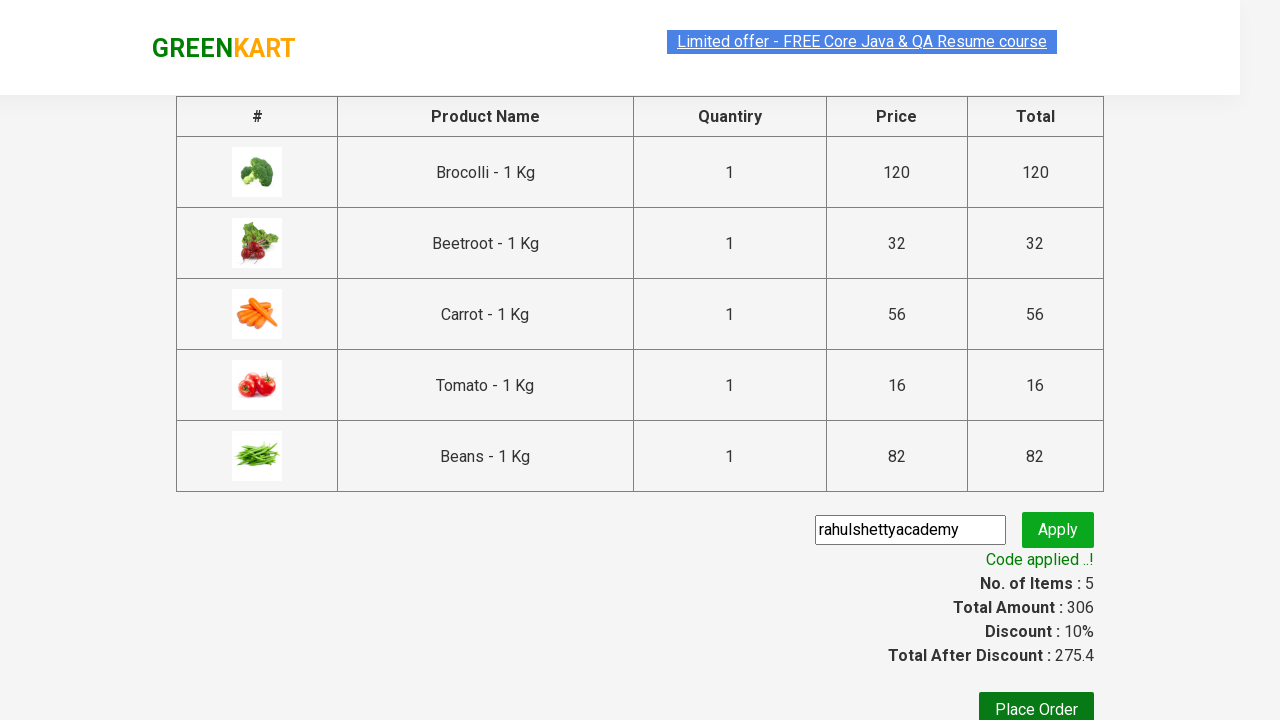